Waits for price to reach $100, clicks book button, solves a math problem and submits the answer

Starting URL: http://suninjuly.github.io/explicit_wait2.html

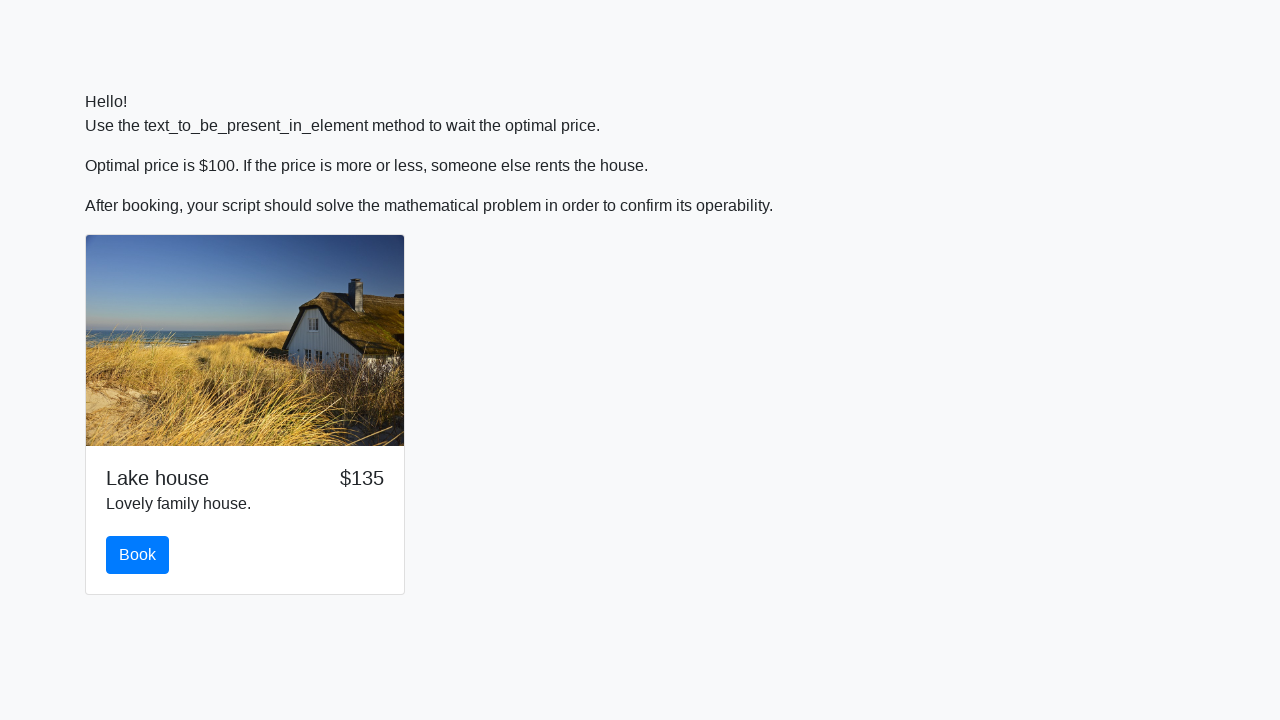

Waited for price to reach $100
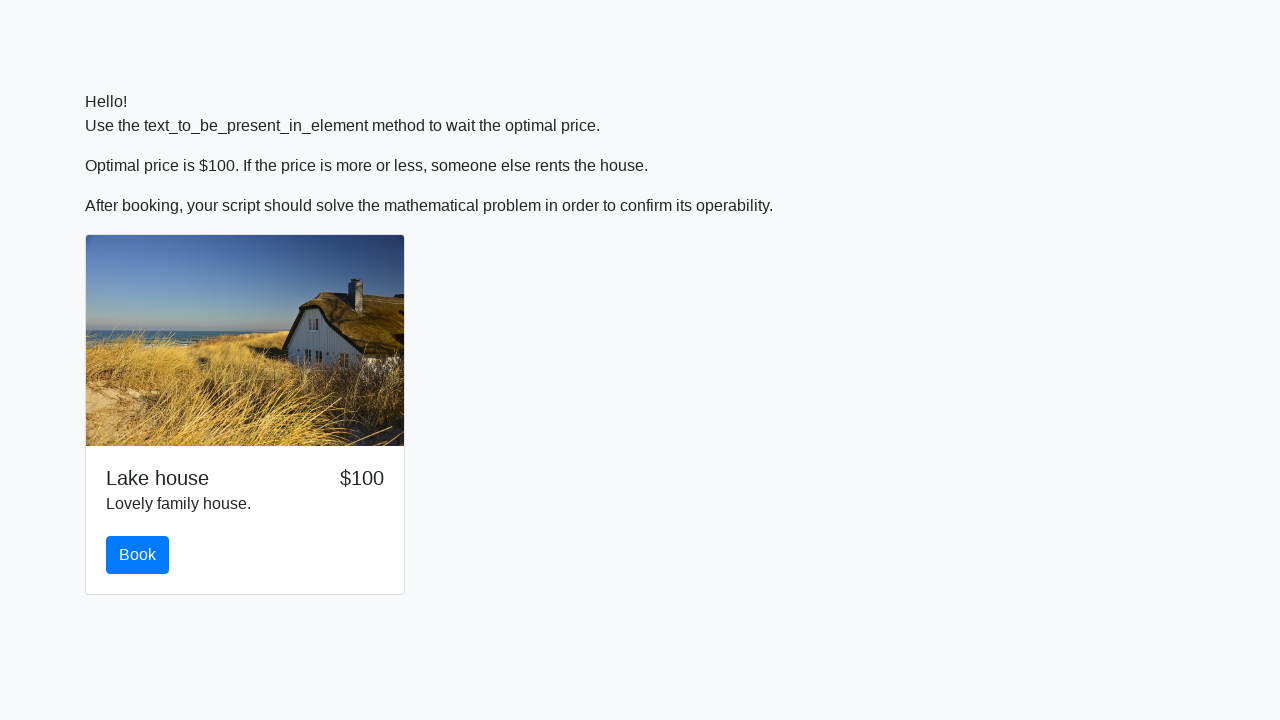

Clicked the book button at (138, 555) on #book
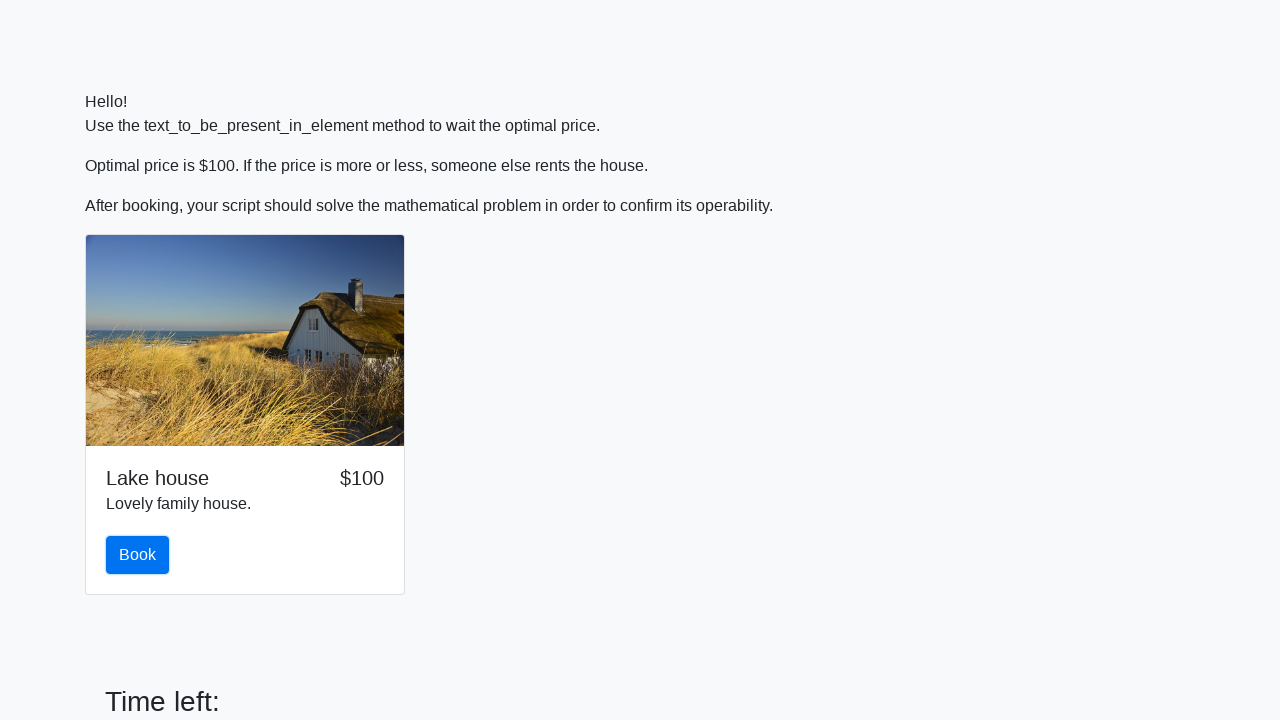

Retrieved input value: 315
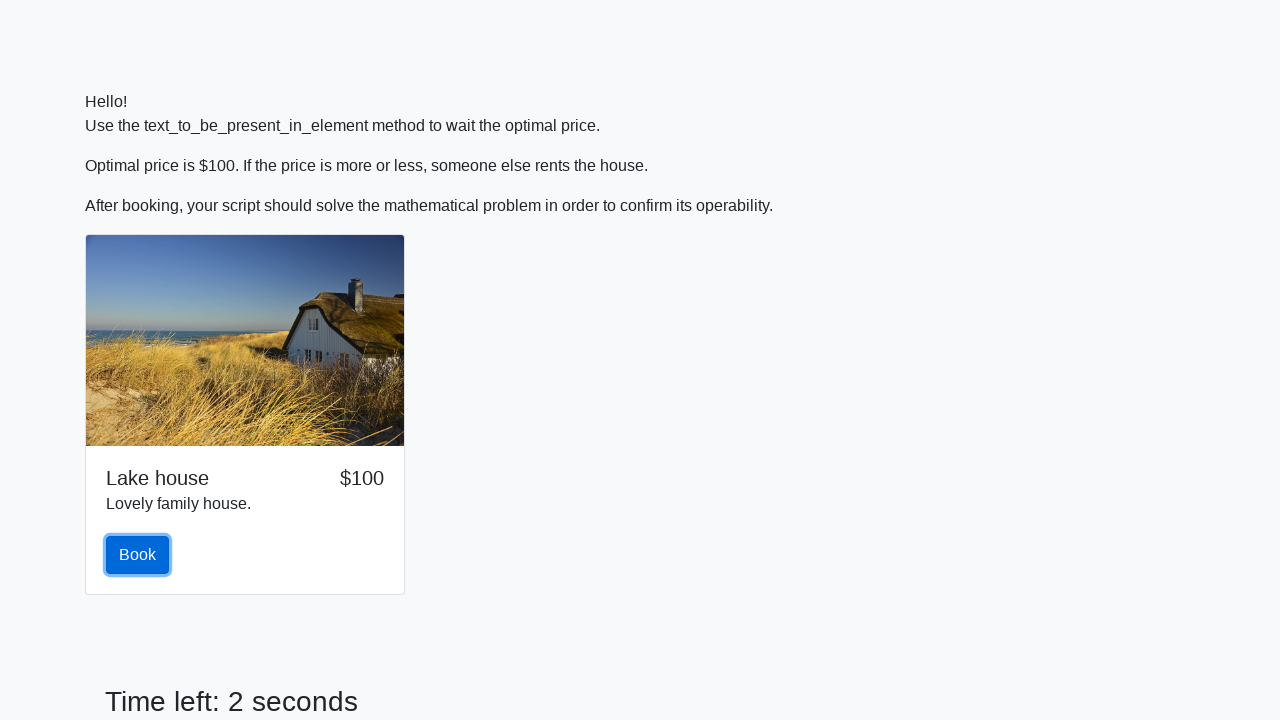

Calculated and filled answer field with: 2.1907144517891077 on #answer
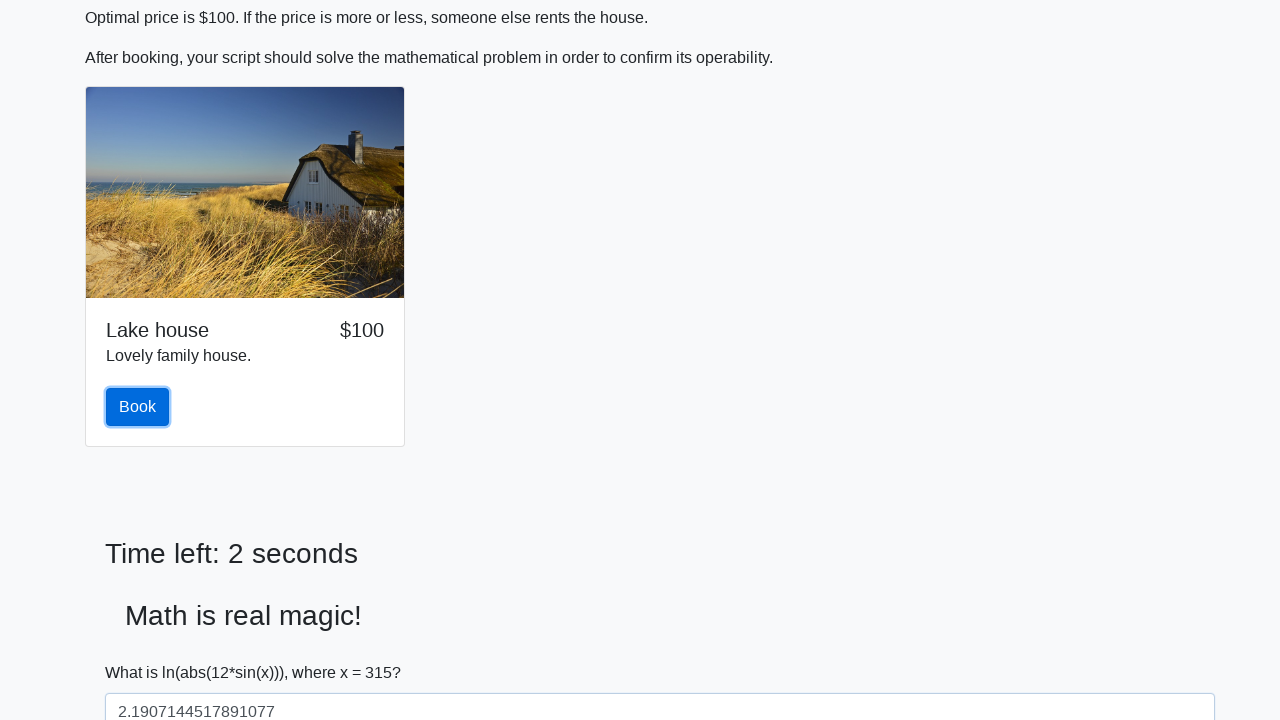

Clicked submit button to submit the form at (143, 651) on [type='submit']
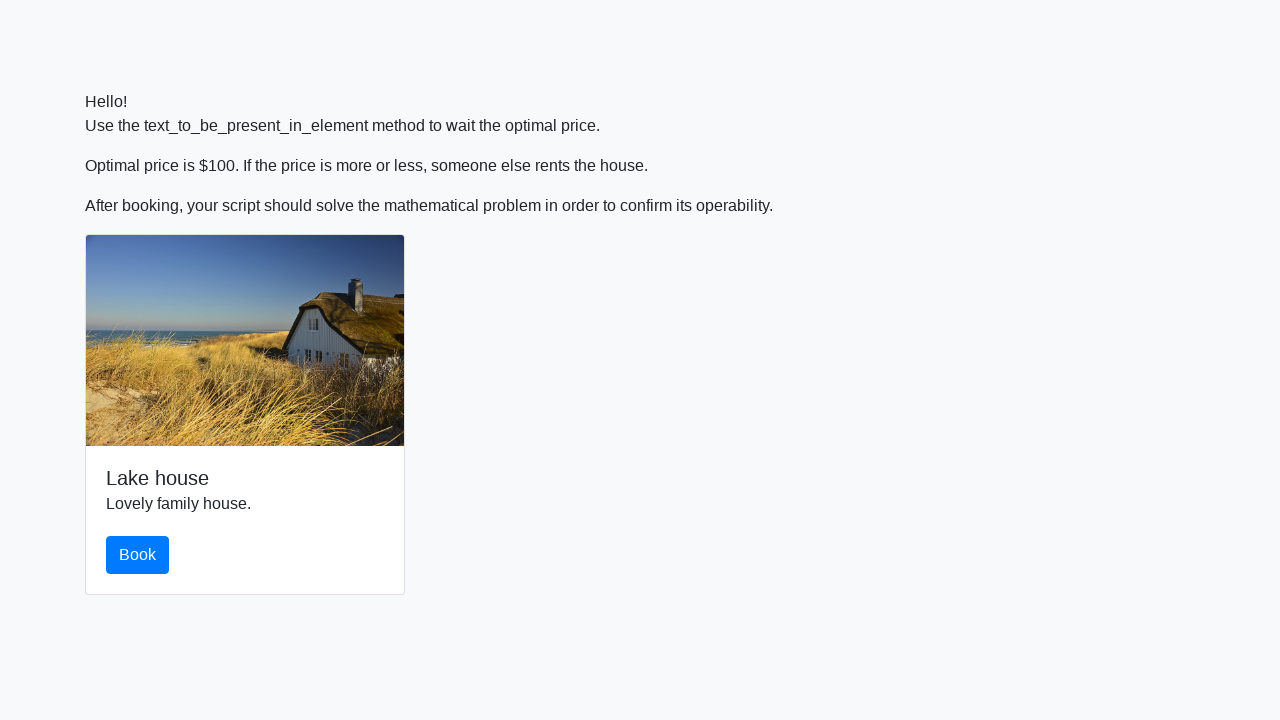

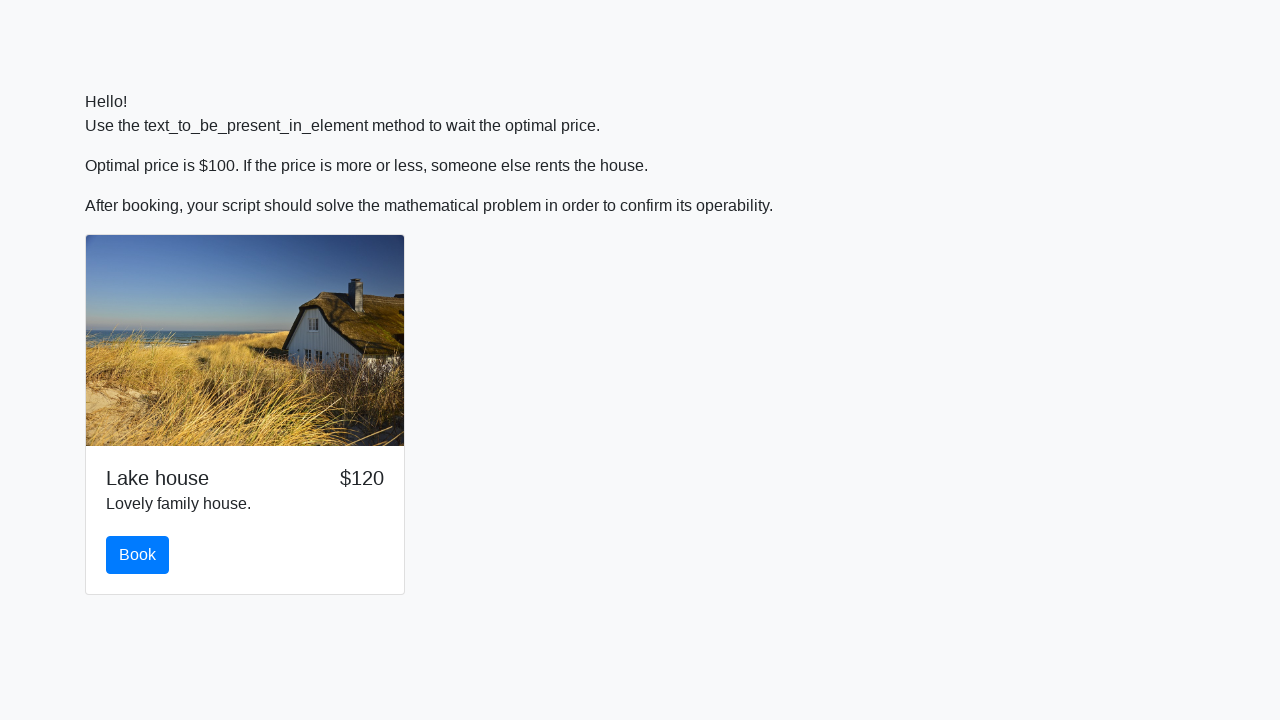